Tests handling a simple JavaScript alert by clicking a button and accepting the alert

Starting URL: https://demoqa.com/alerts

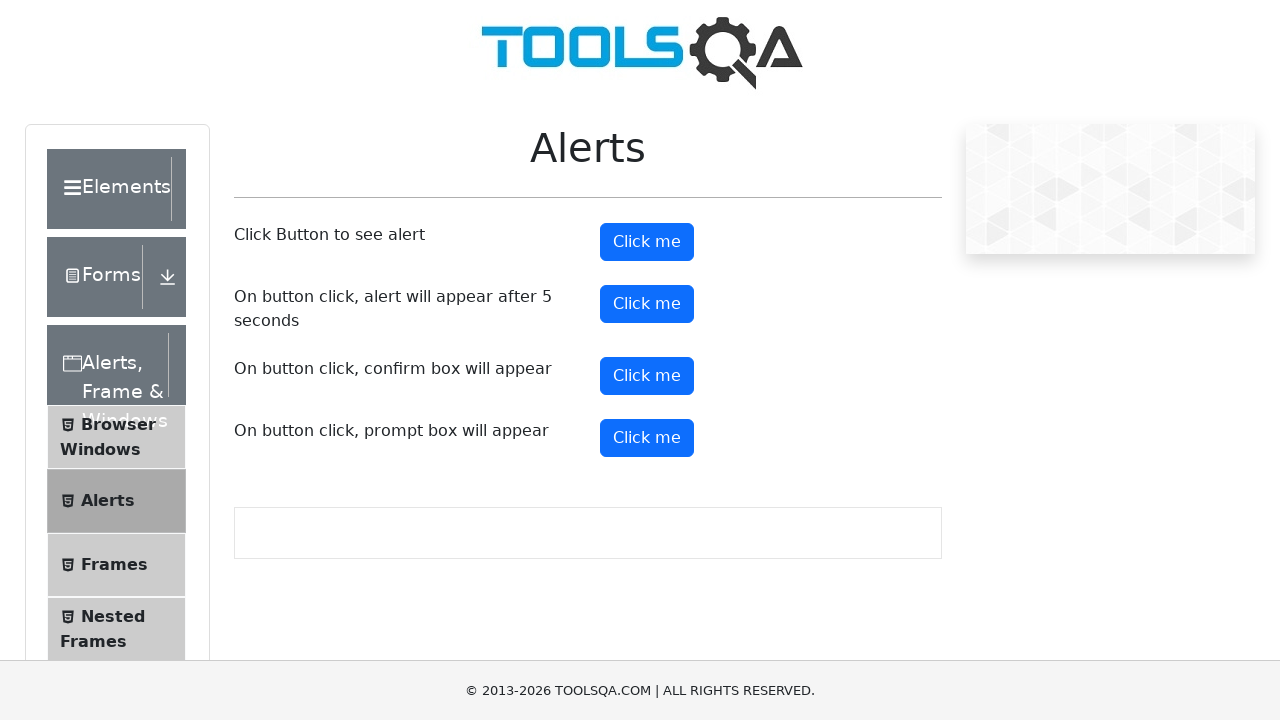

Set up alert handler to accept dialogs
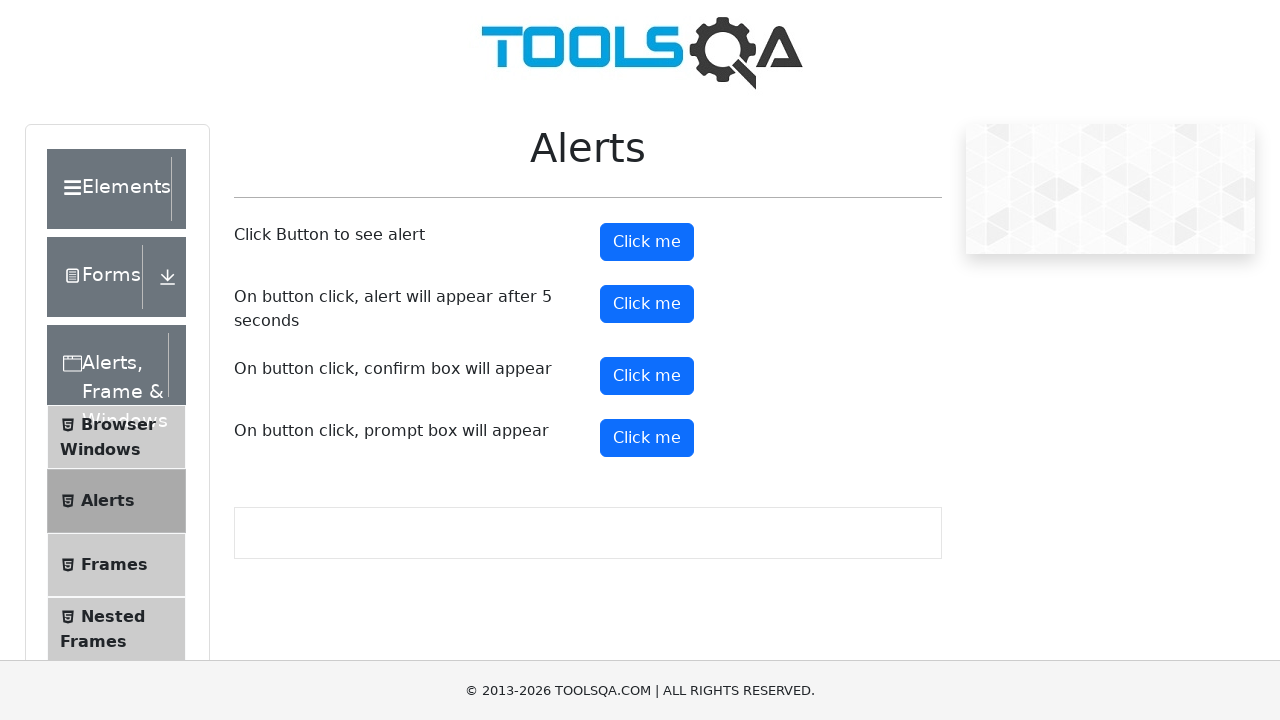

Clicked the alert button at (647, 242) on button#alertButton
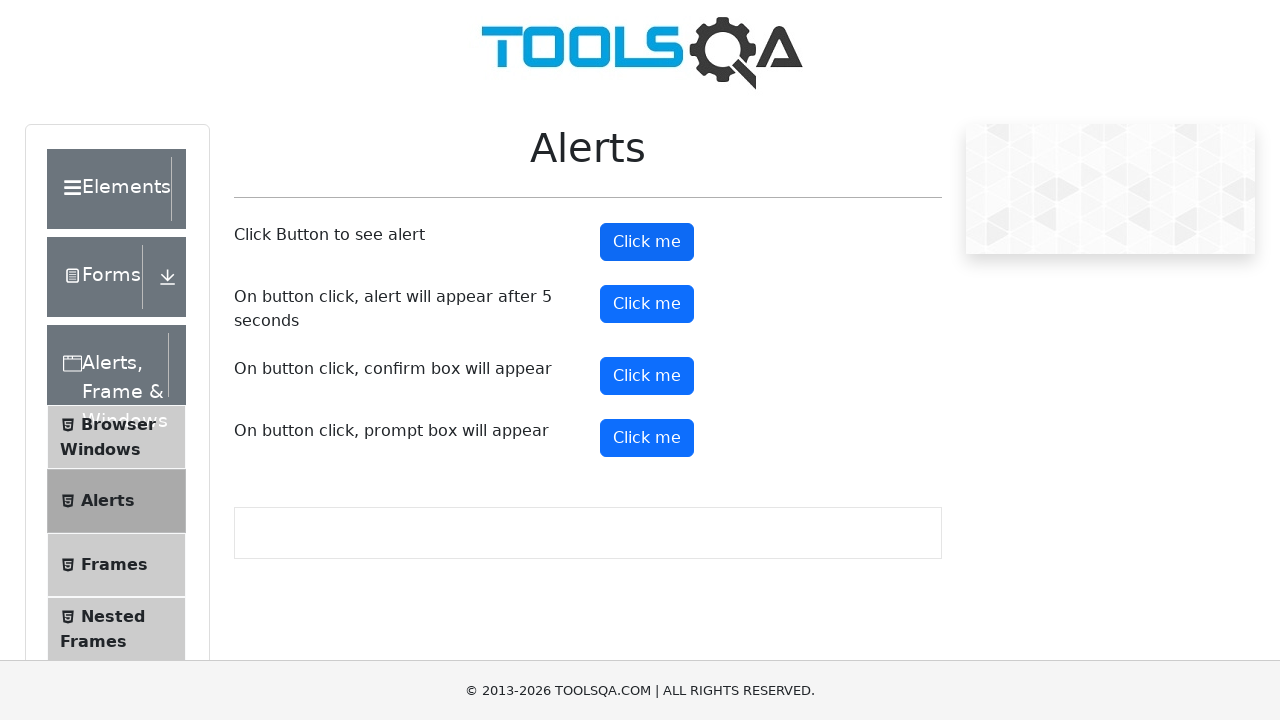

Waited for alert to be processed
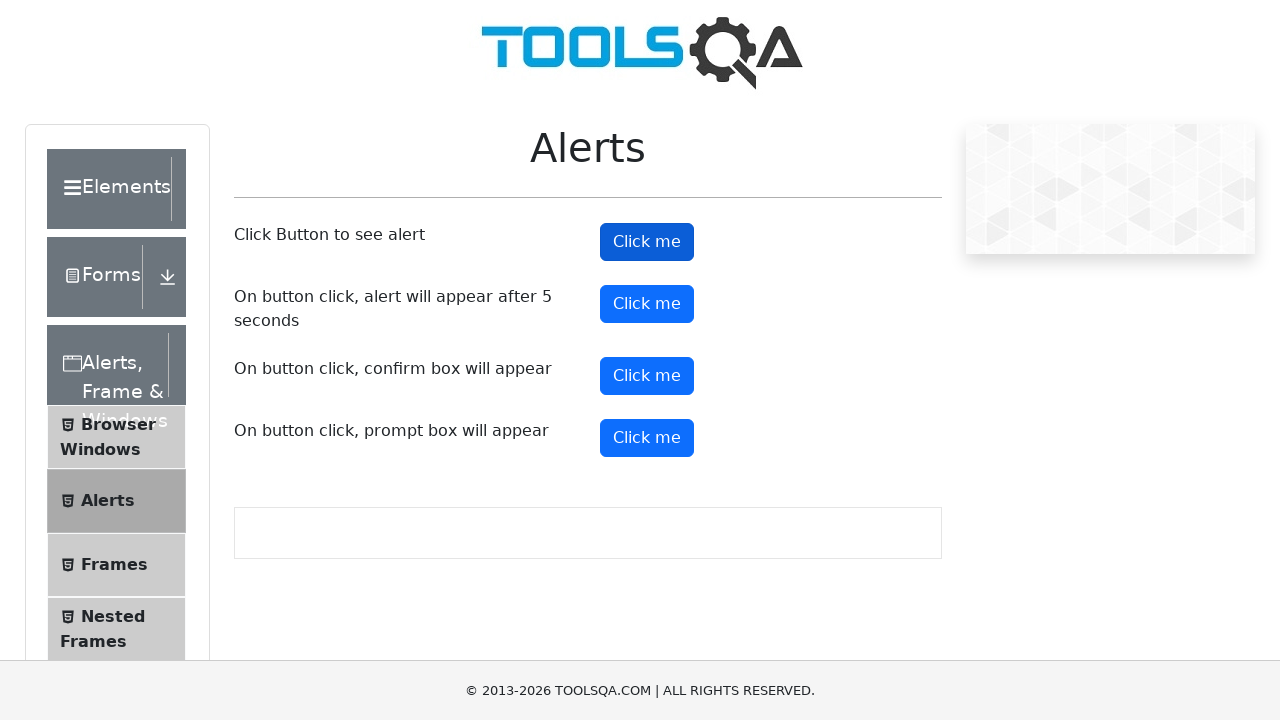

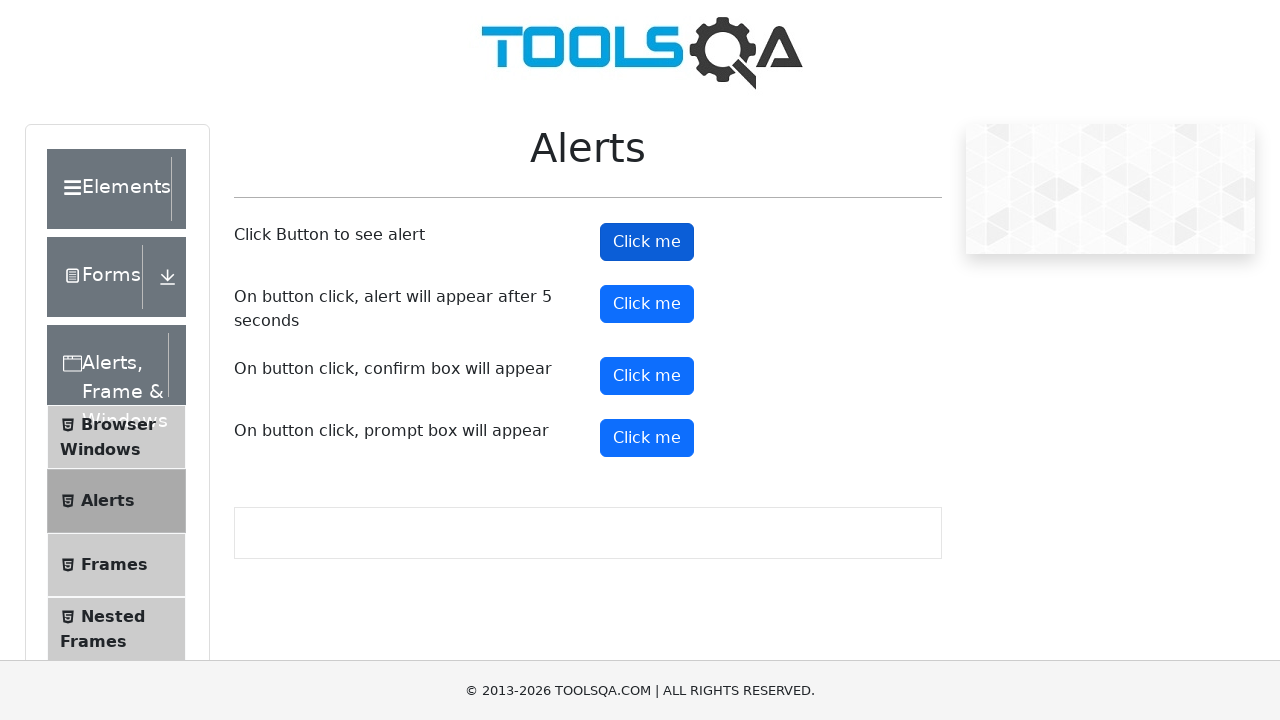